Tests dropdown selection by verifying the default selected option and then selecting a different option by visible text

Starting URL: https://demoqa.com/select-menu

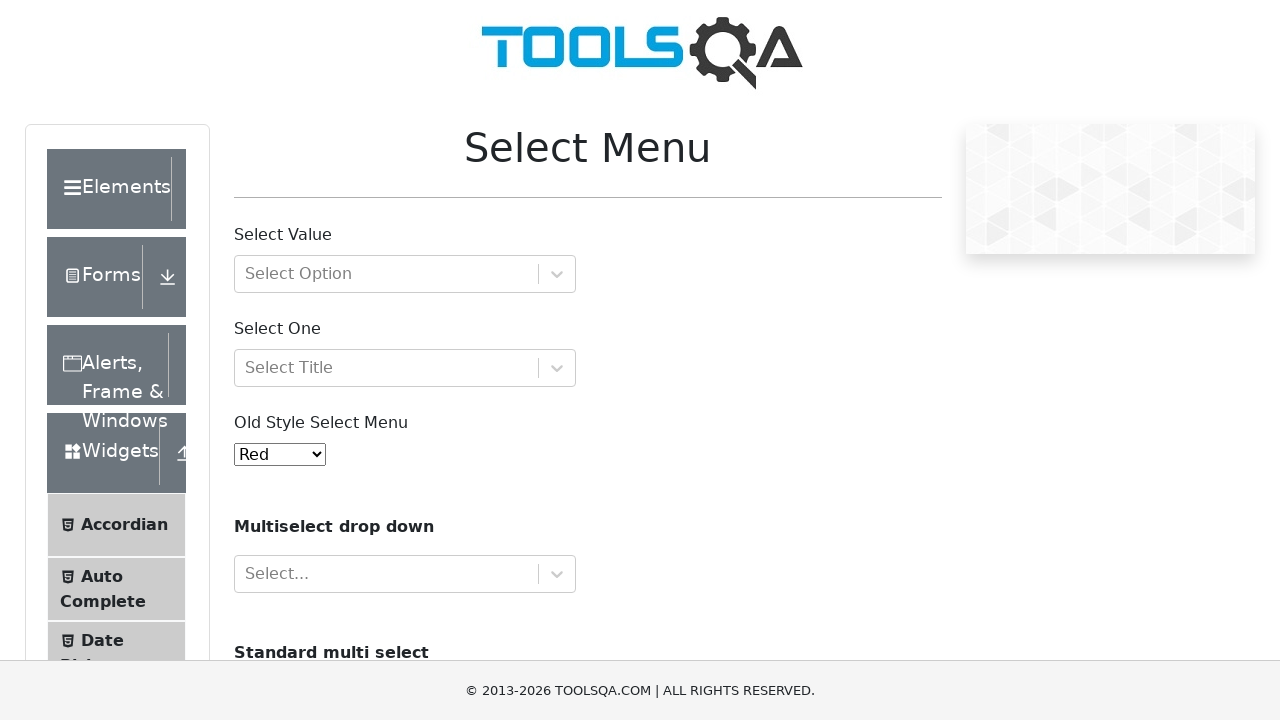

Located color dropdown element
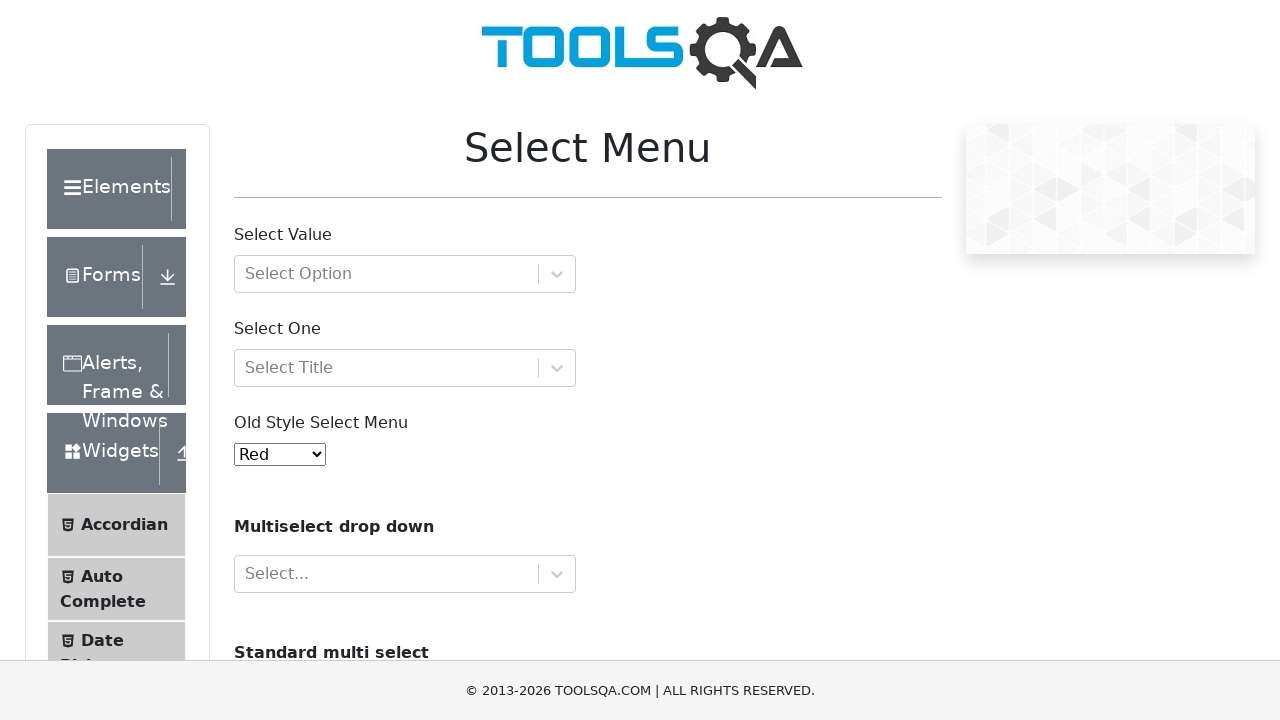

Retrieved default selected value from dropdown
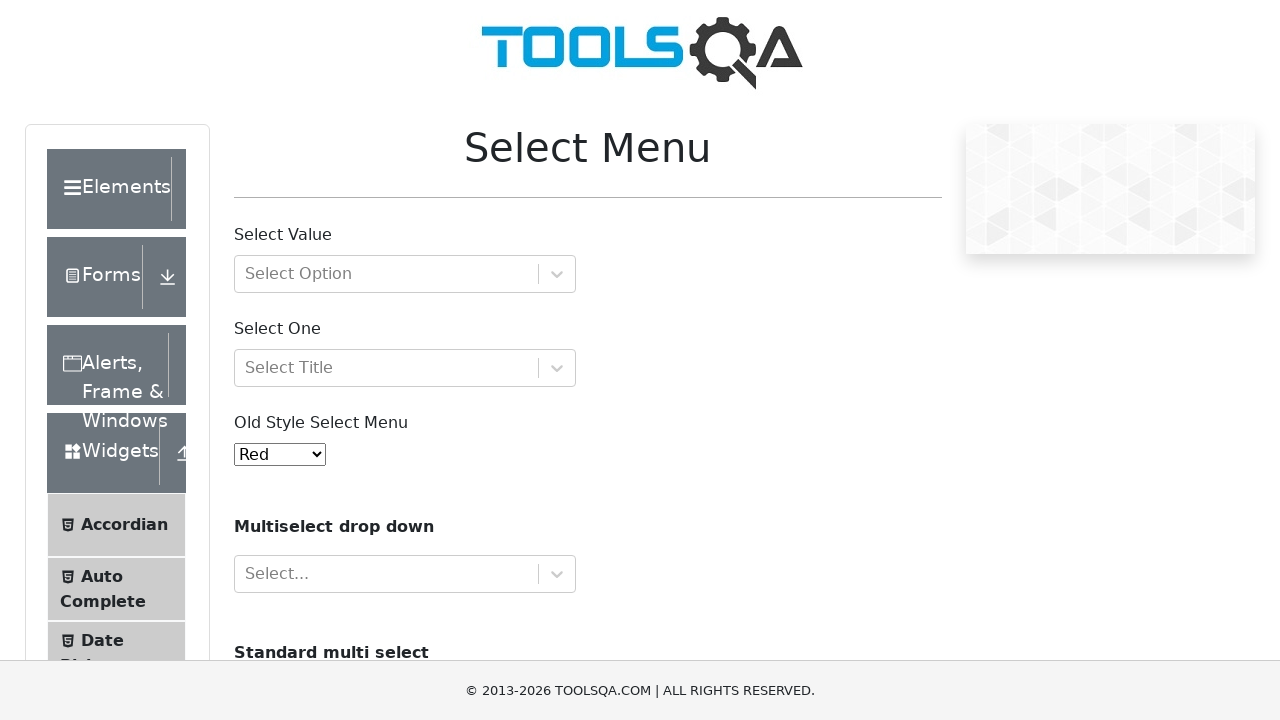

Retrieved text of selected option: 'Red'
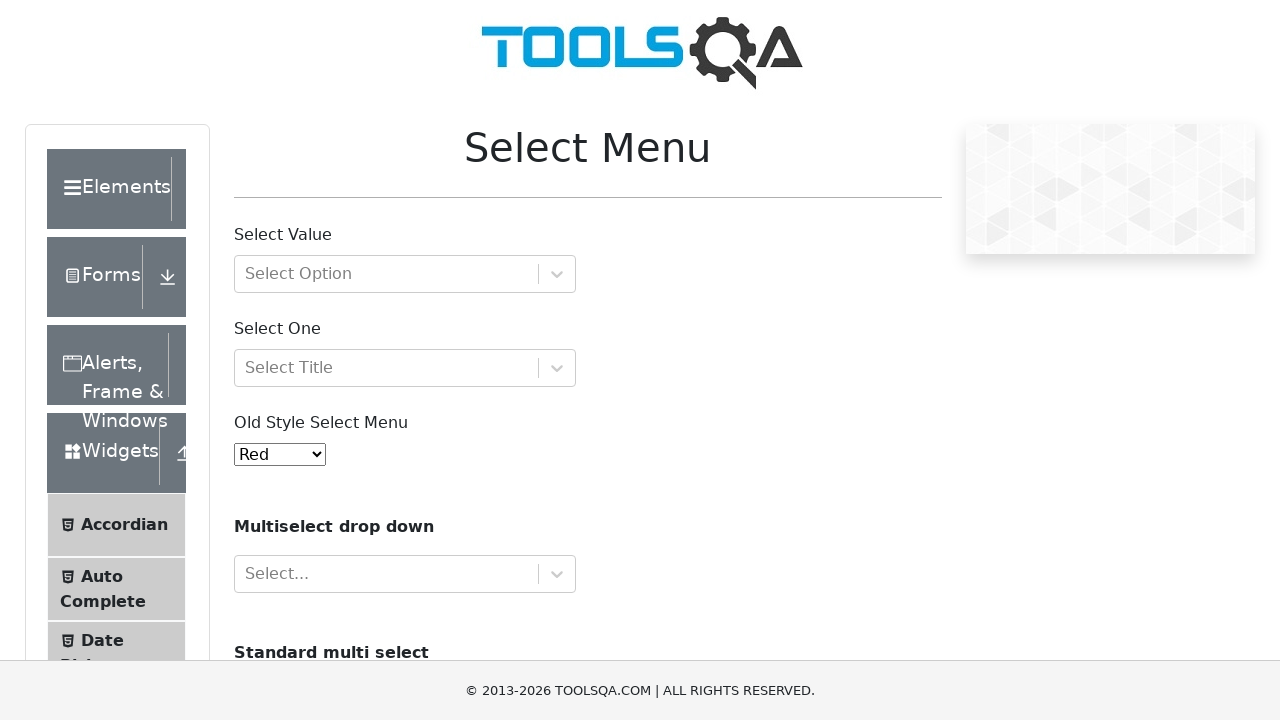

Verified default selection is 'Red'
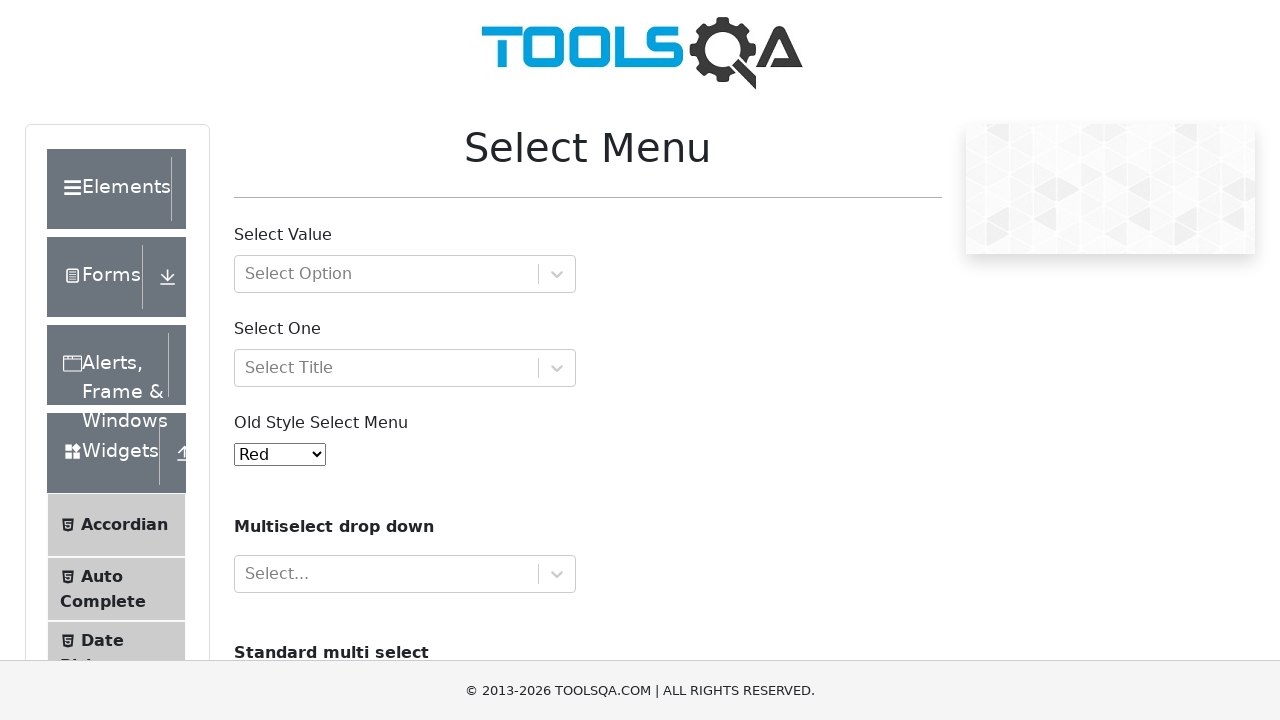

Selected 'Yellow' from color dropdown on #oldSelectMenu
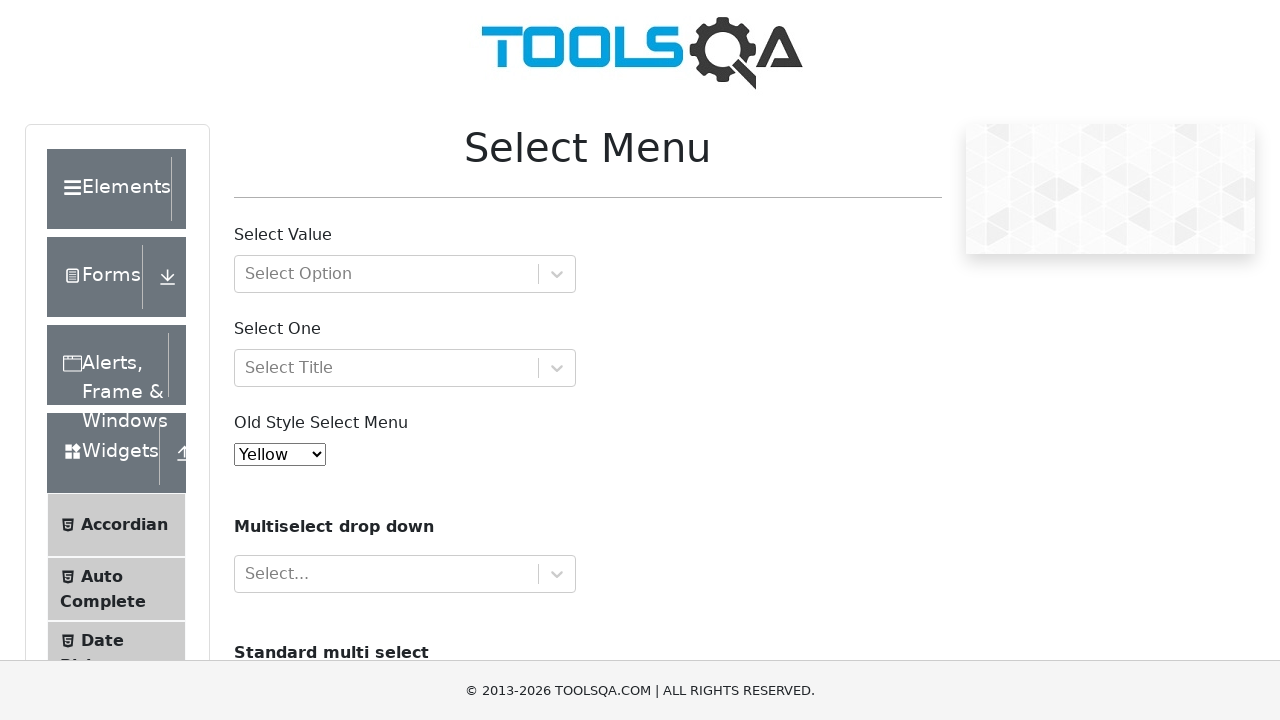

Retrieved newly selected value from dropdown
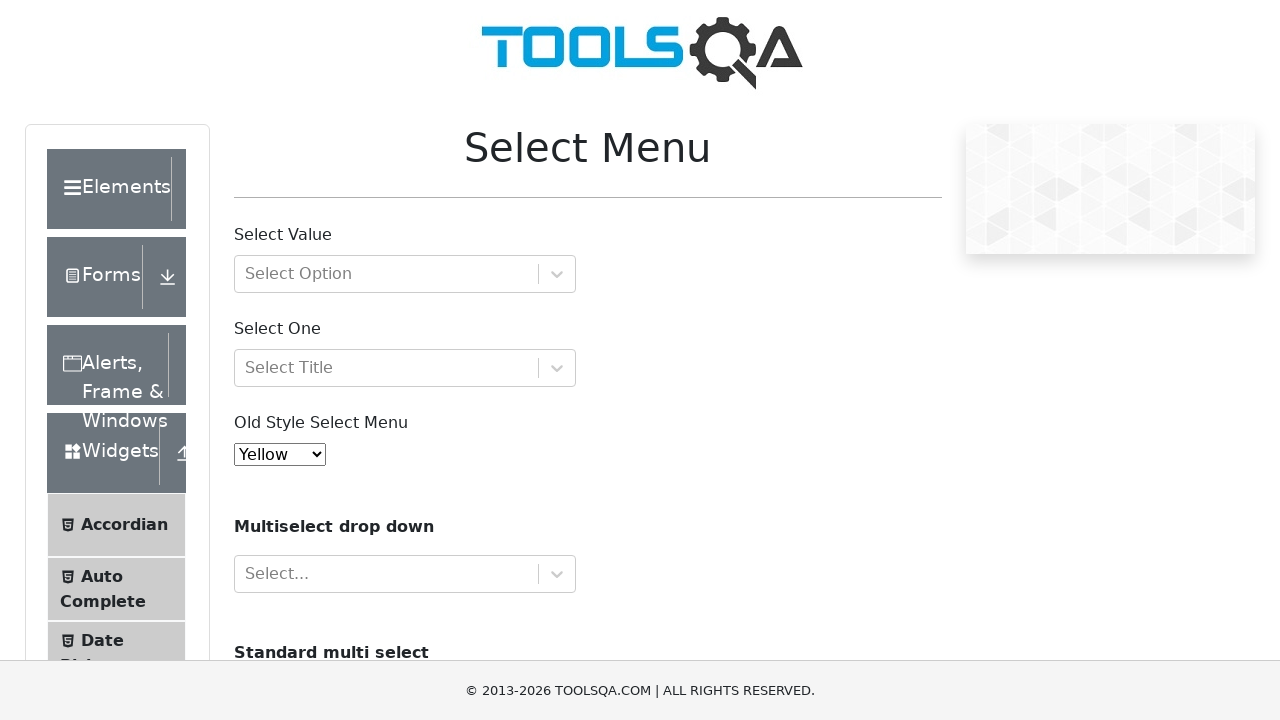

Retrieved text of newly selected option: 'Yellow'
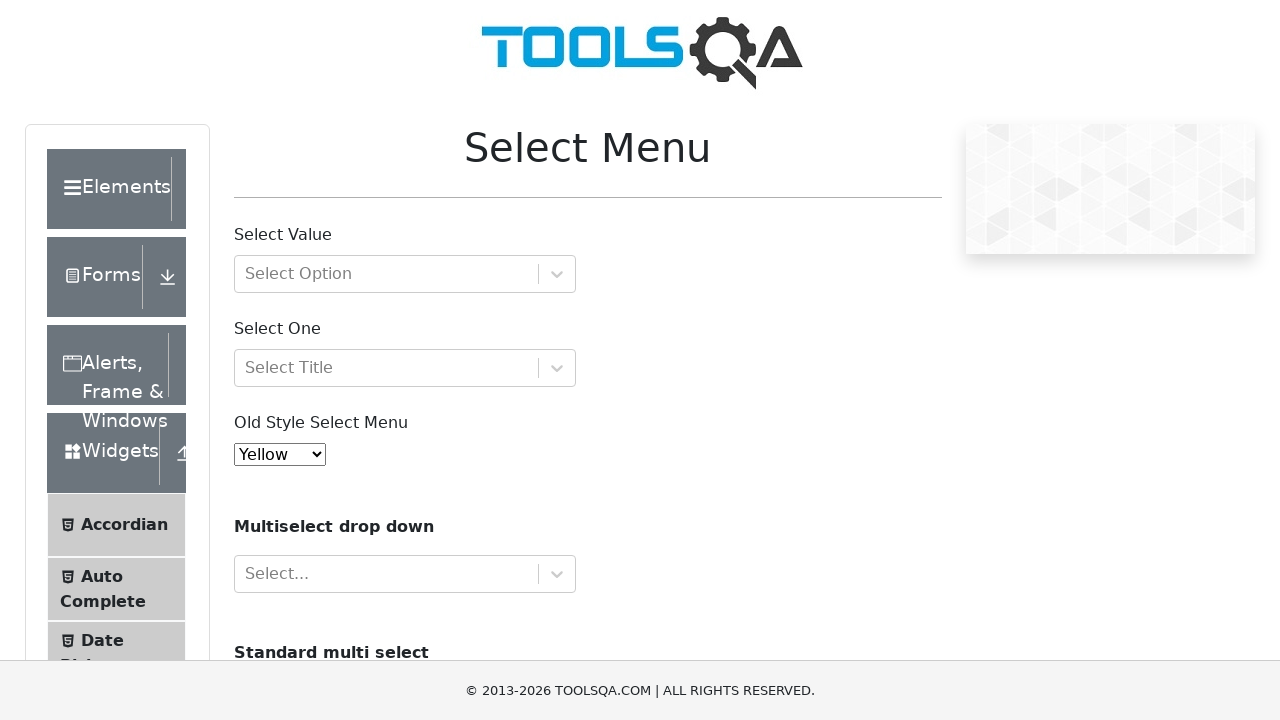

Verified selection changed to 'Yellow'
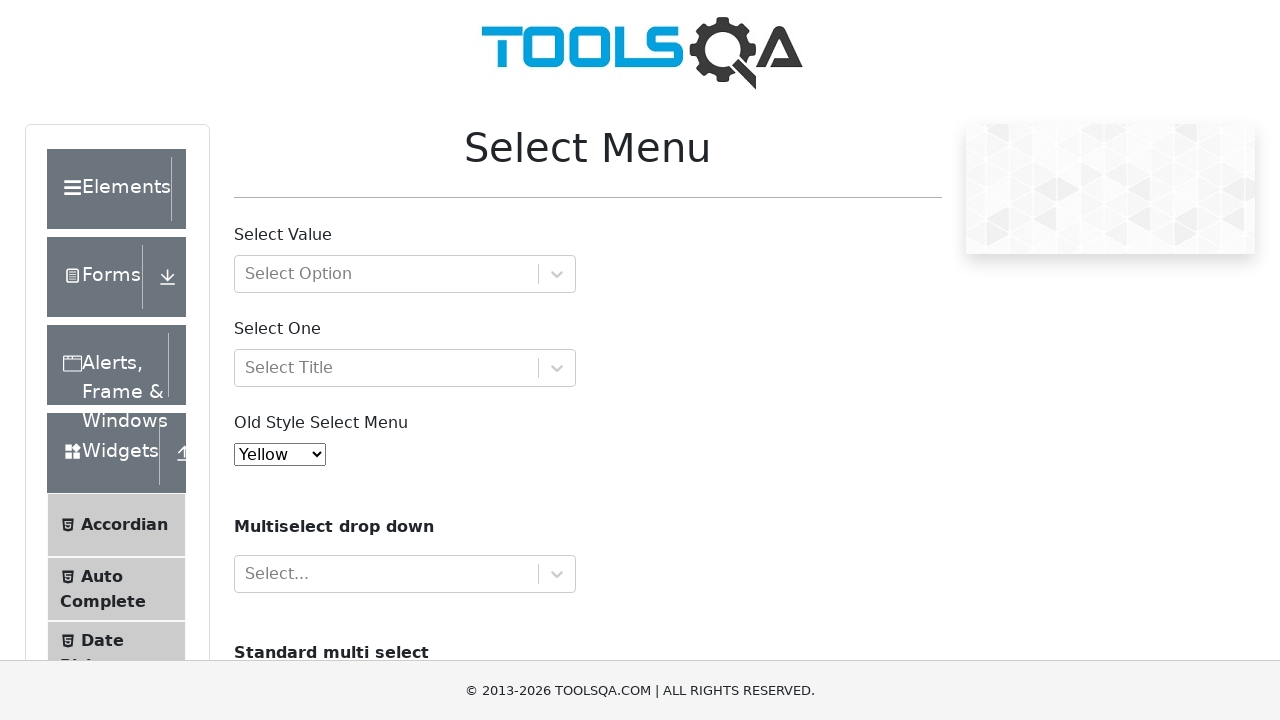

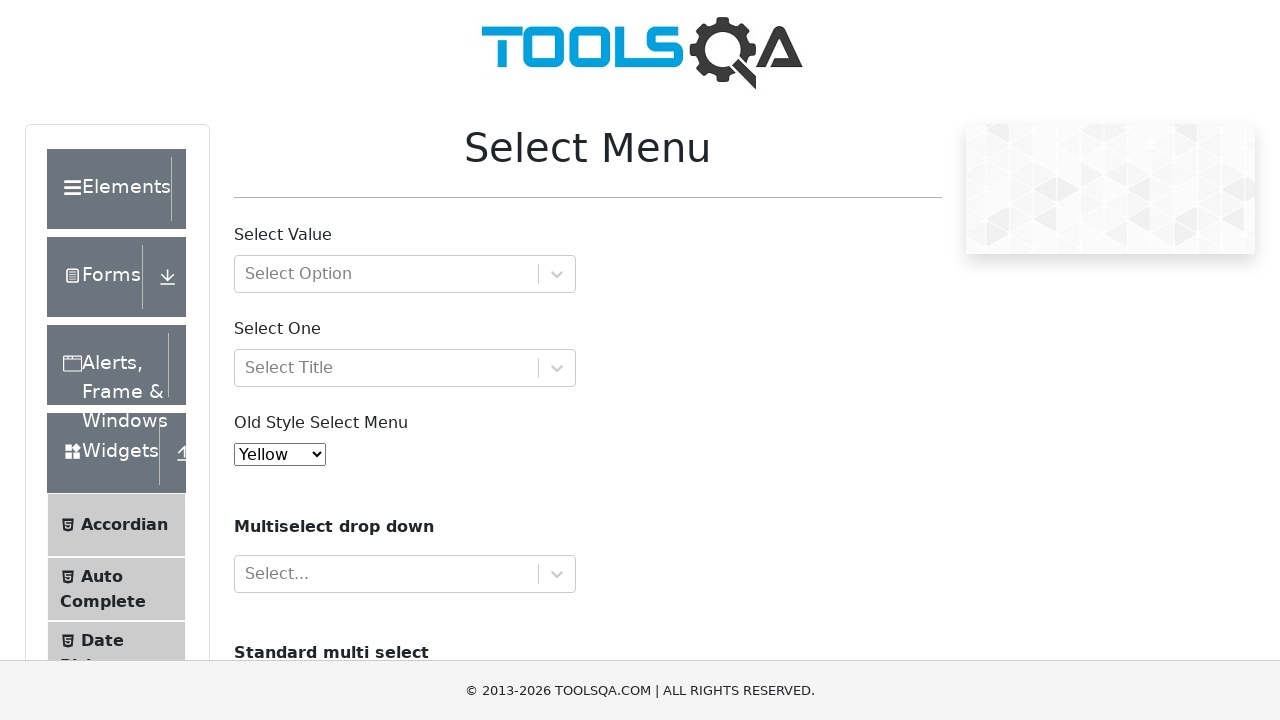